Calculates the sum of two numbers displayed on the page, selects the result from a dropdown, and submits the form

Starting URL: http://suninjuly.github.io/selects2.html

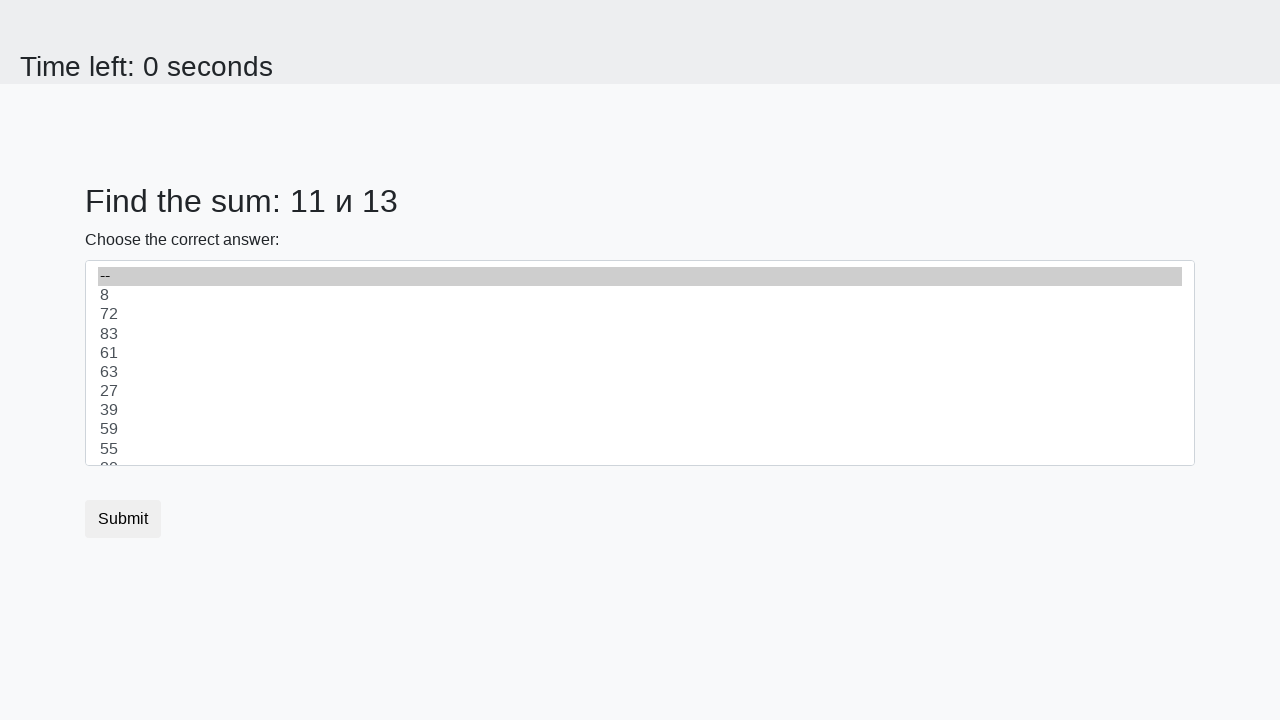

Retrieved first number from #num1 element
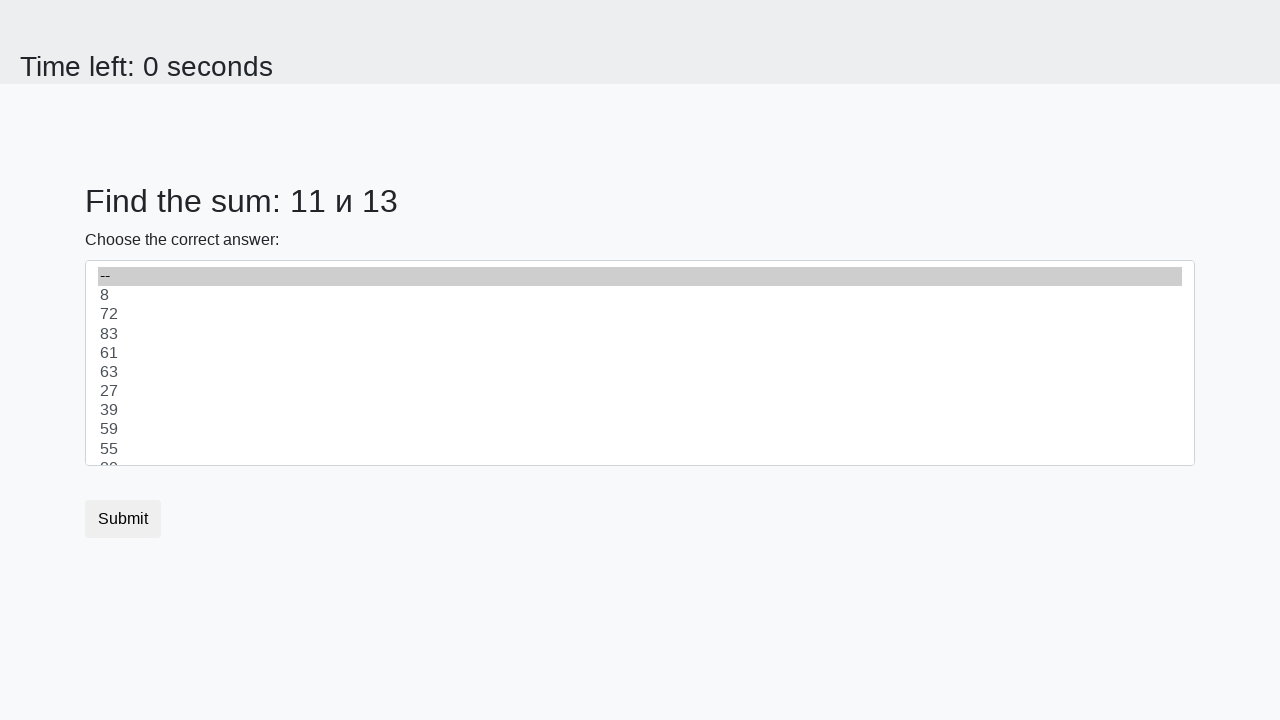

Retrieved second number from #num2 element
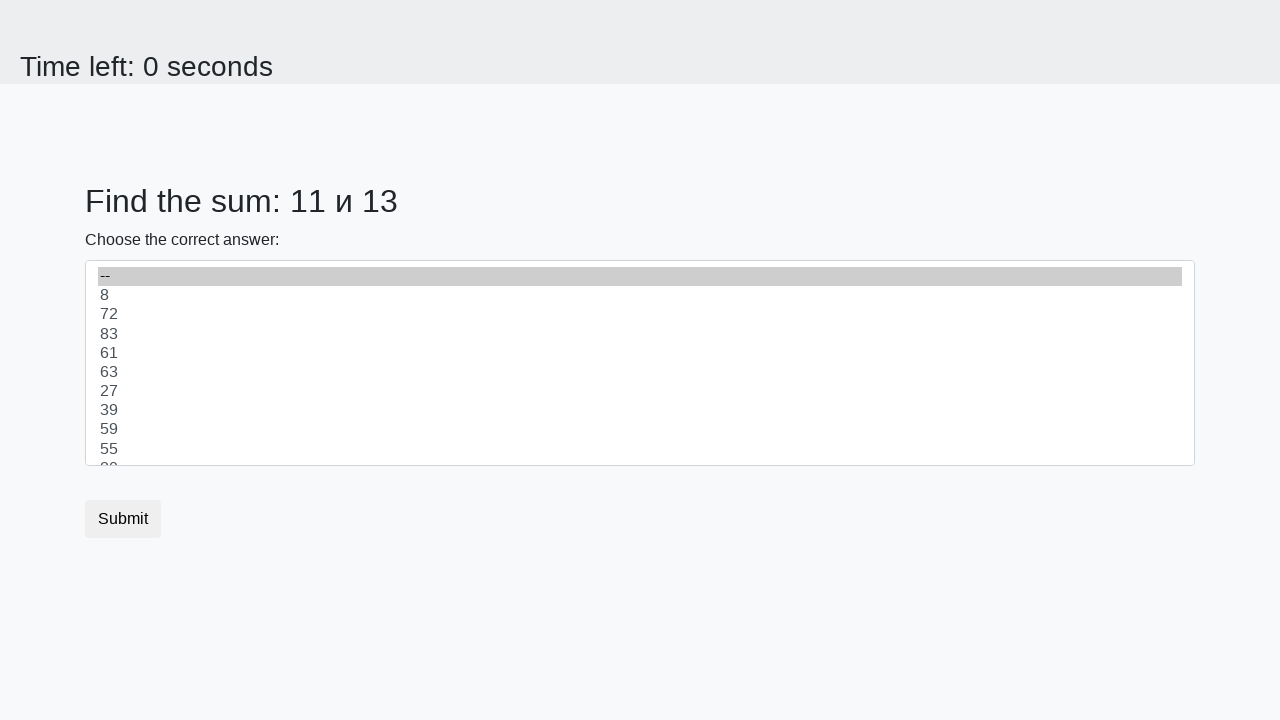

Calculated sum: 11 + 13 = 24
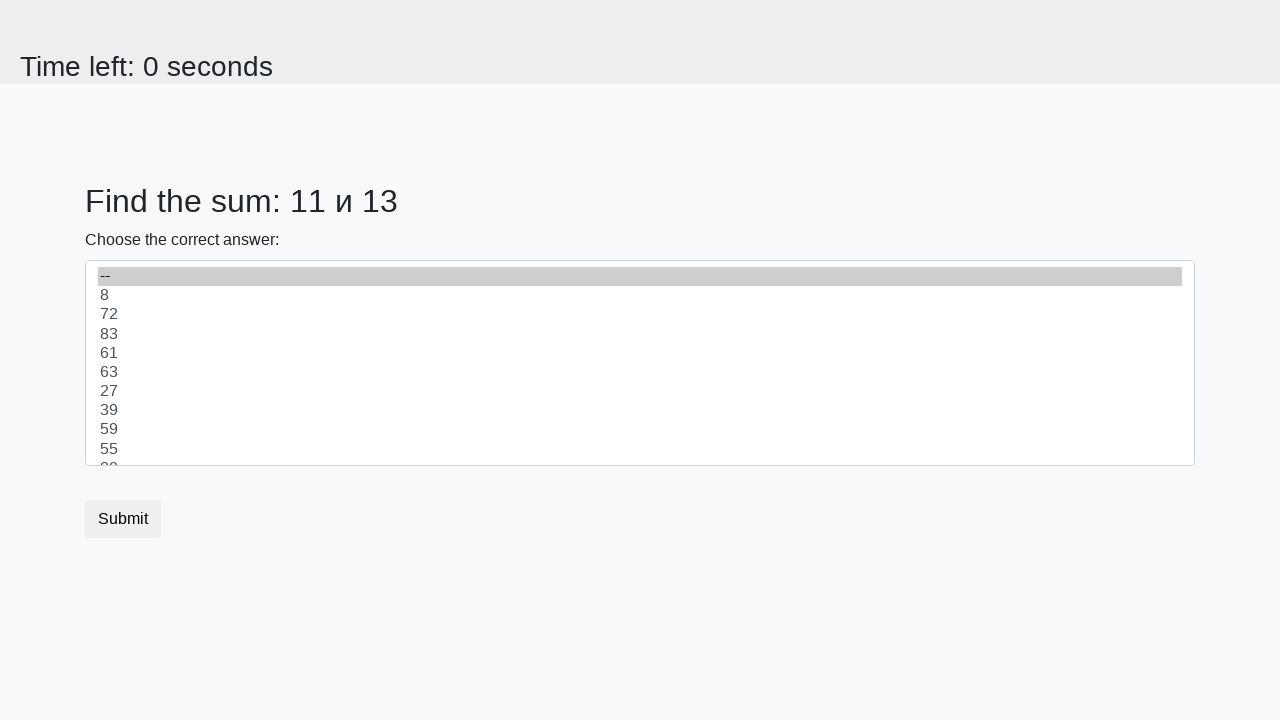

Selected value '24' from dropdown on select
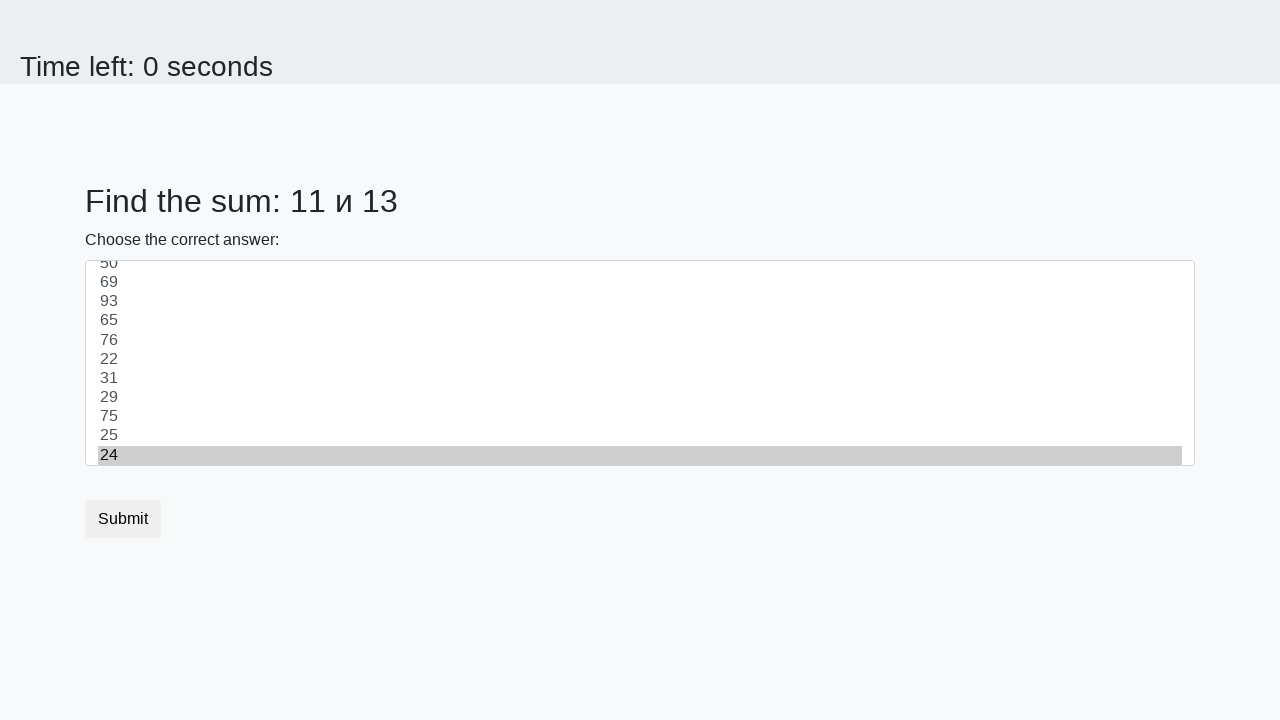

Clicked submit button to complete form at (123, 519) on button
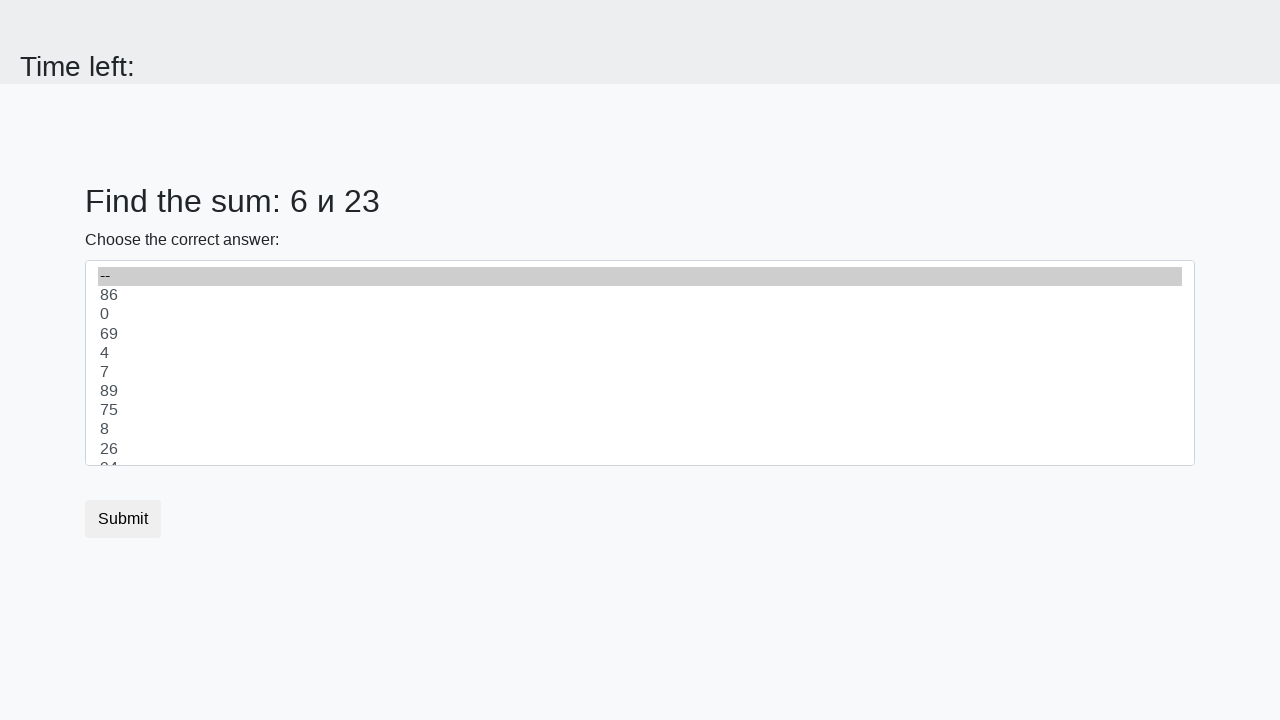

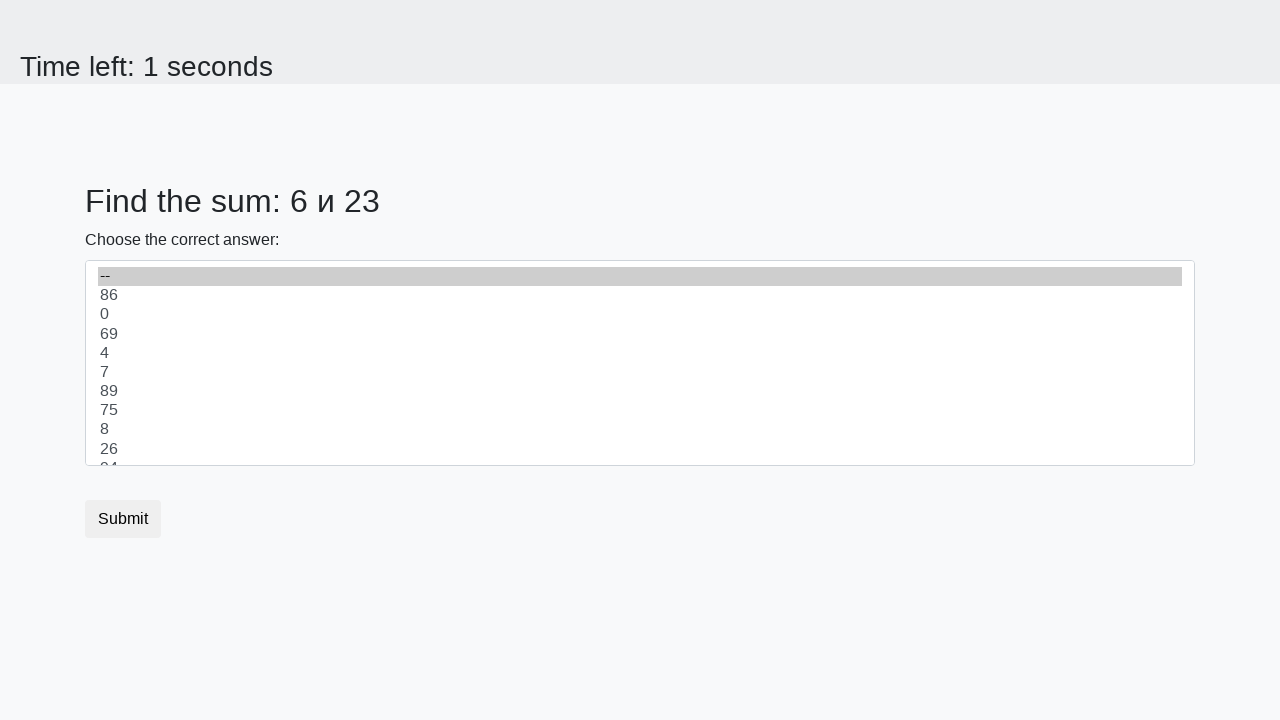